Navigates to the homepage and tests viewport responsiveness by switching between landscape and portrait modes

Starting URL: https://nonk.dev/

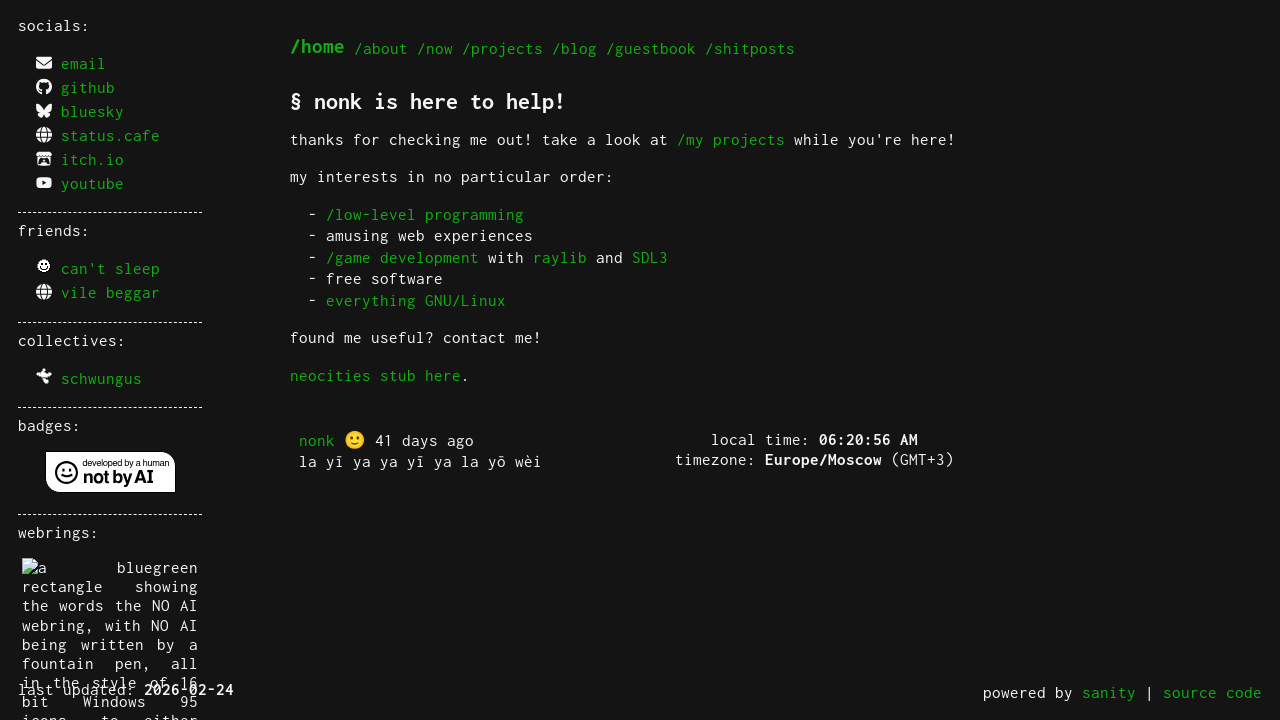

Waited for page to reach networkidle state
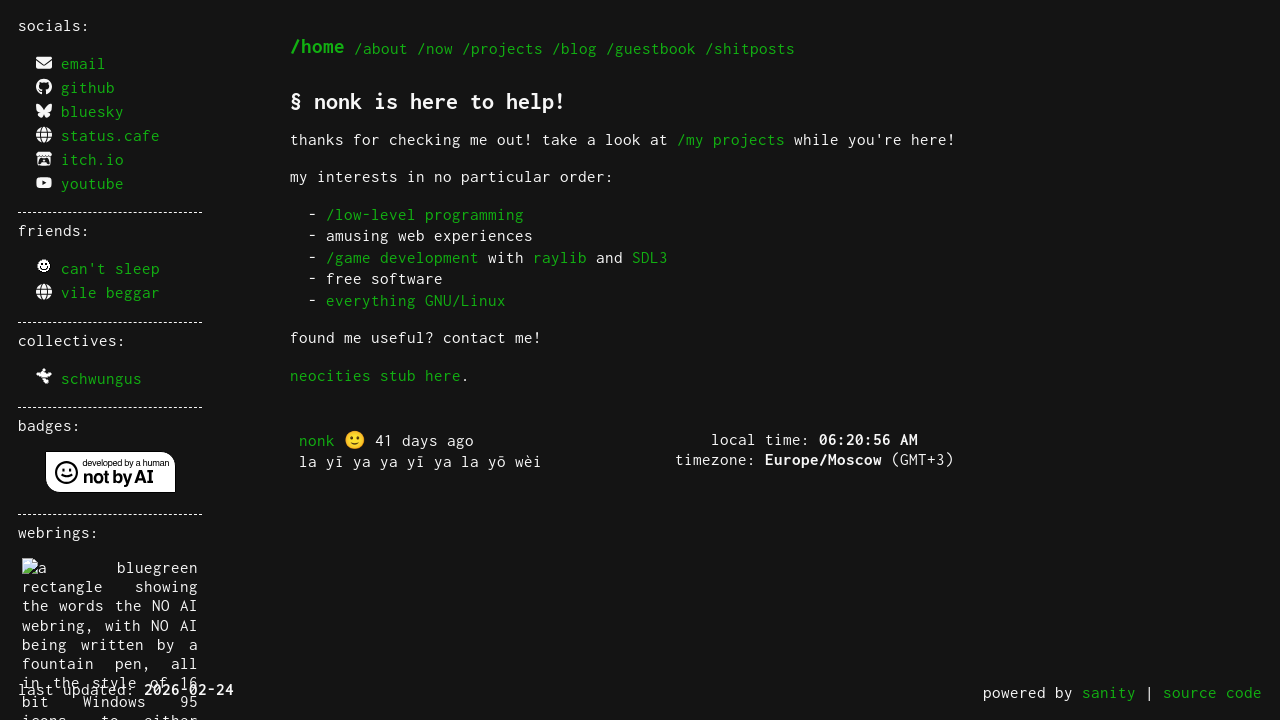

Set viewport to landscape mode (1366x768)
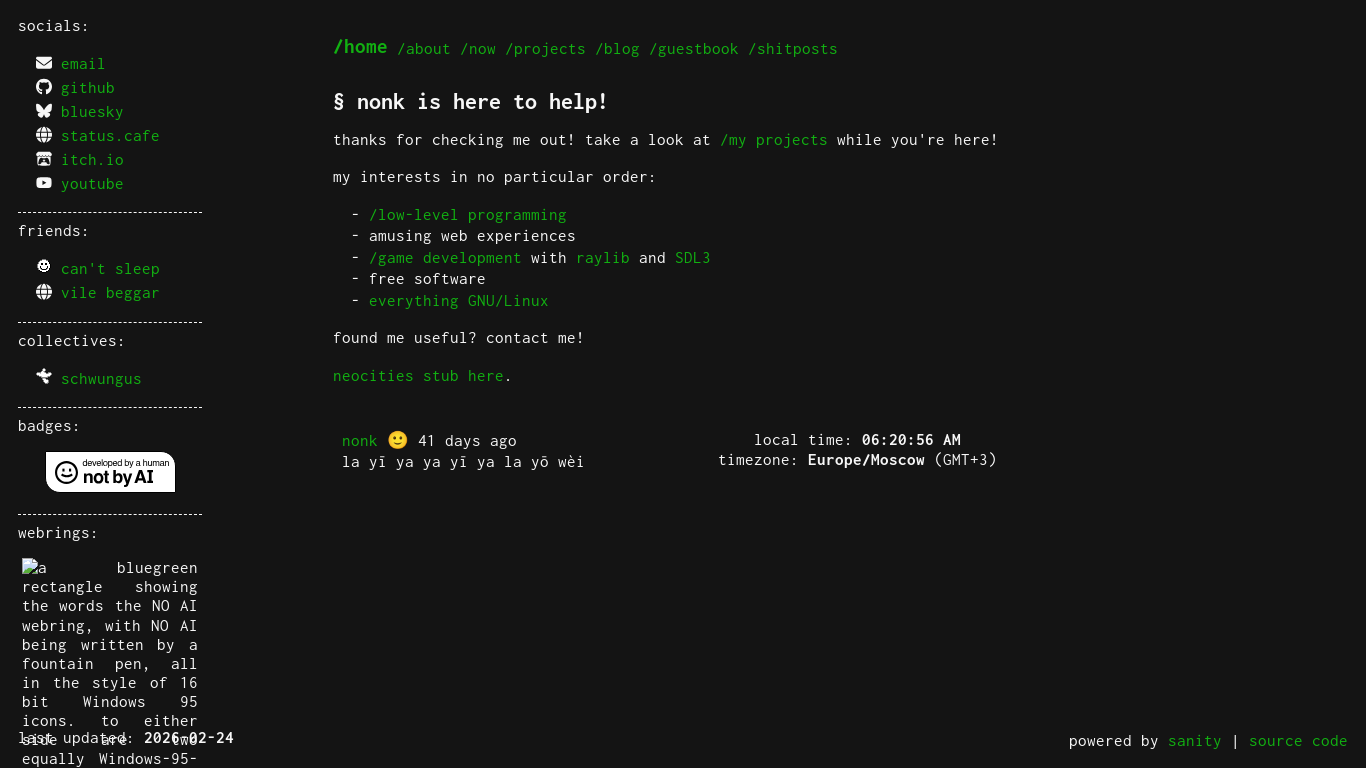

Set viewport to portrait mode (720x1280)
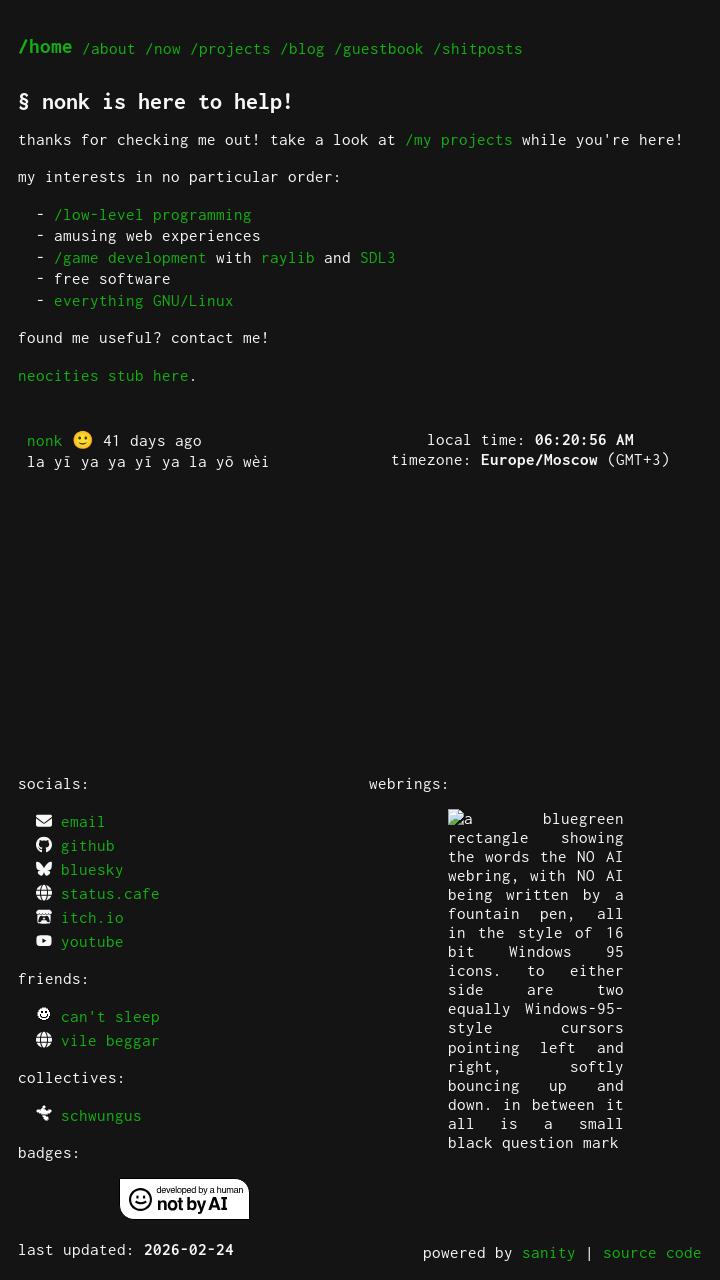

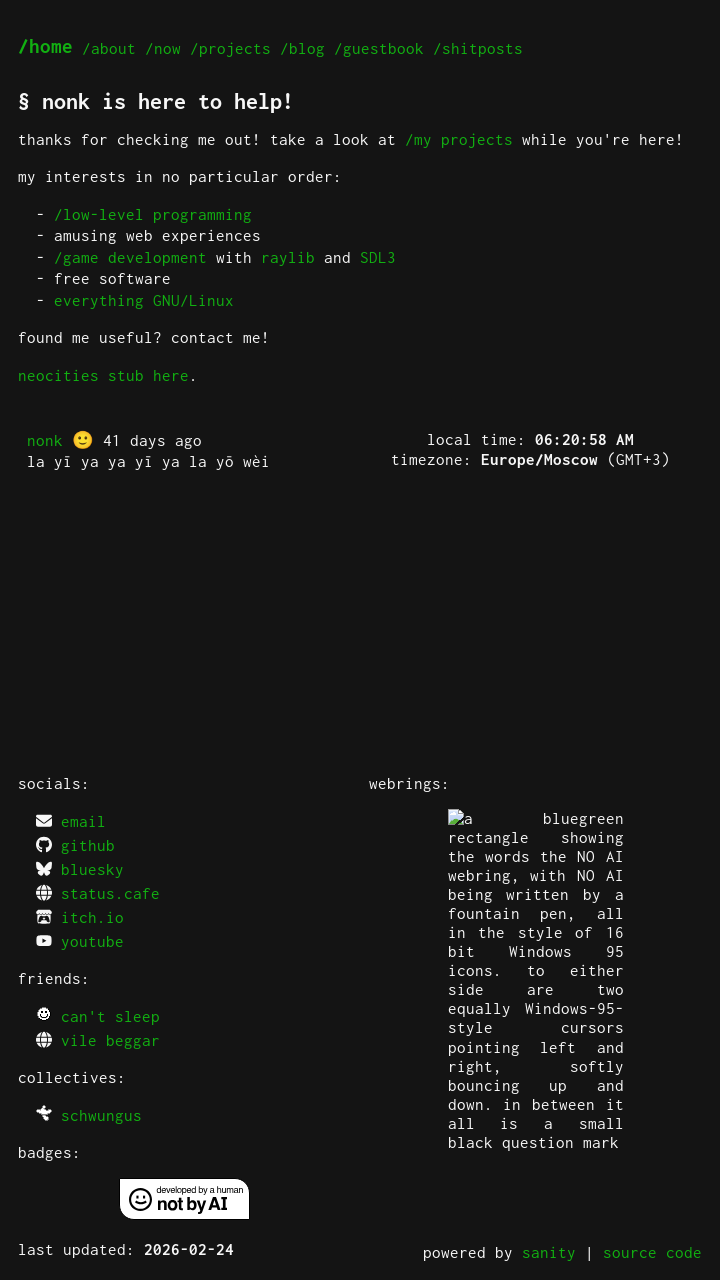